Opens the Add New Doctor dialog and verifies the dialog window is displayed, then closes it

Starting URL: https://ej2.syncfusion.com/showcase/angular/appointmentplanner/#/dashboard

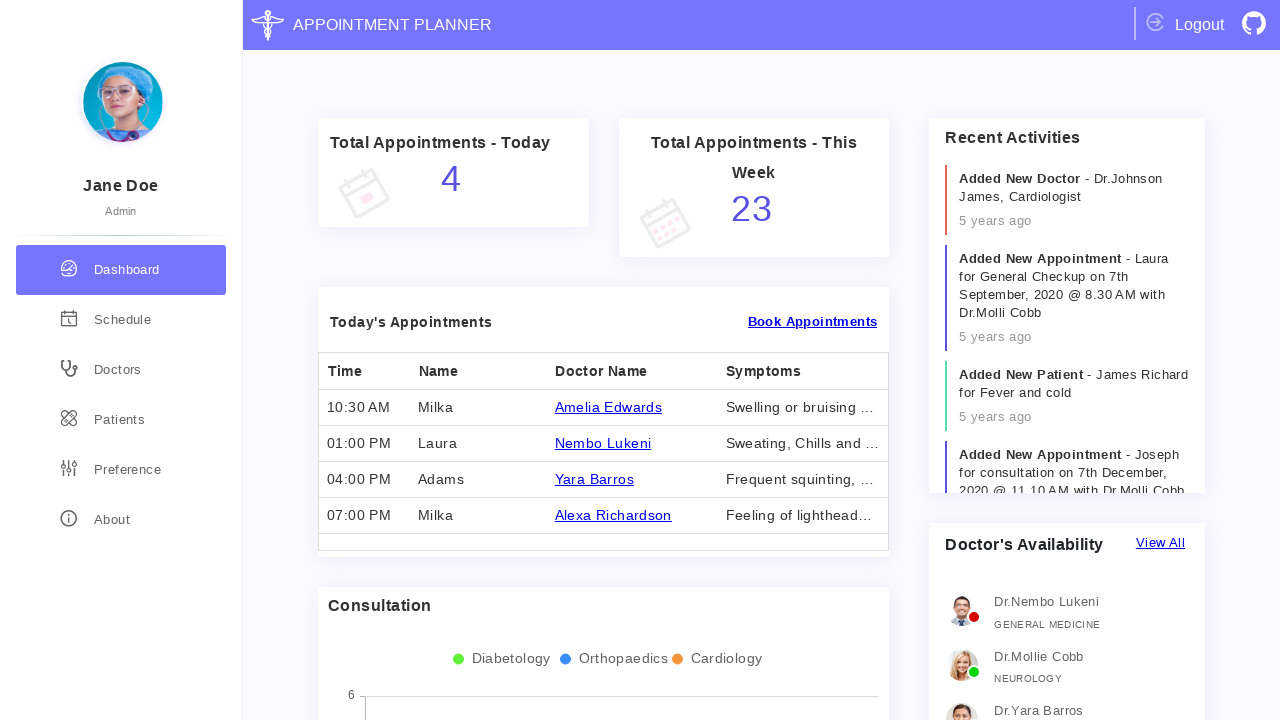

Clicked on doctors section at (121, 370) on div.doctors
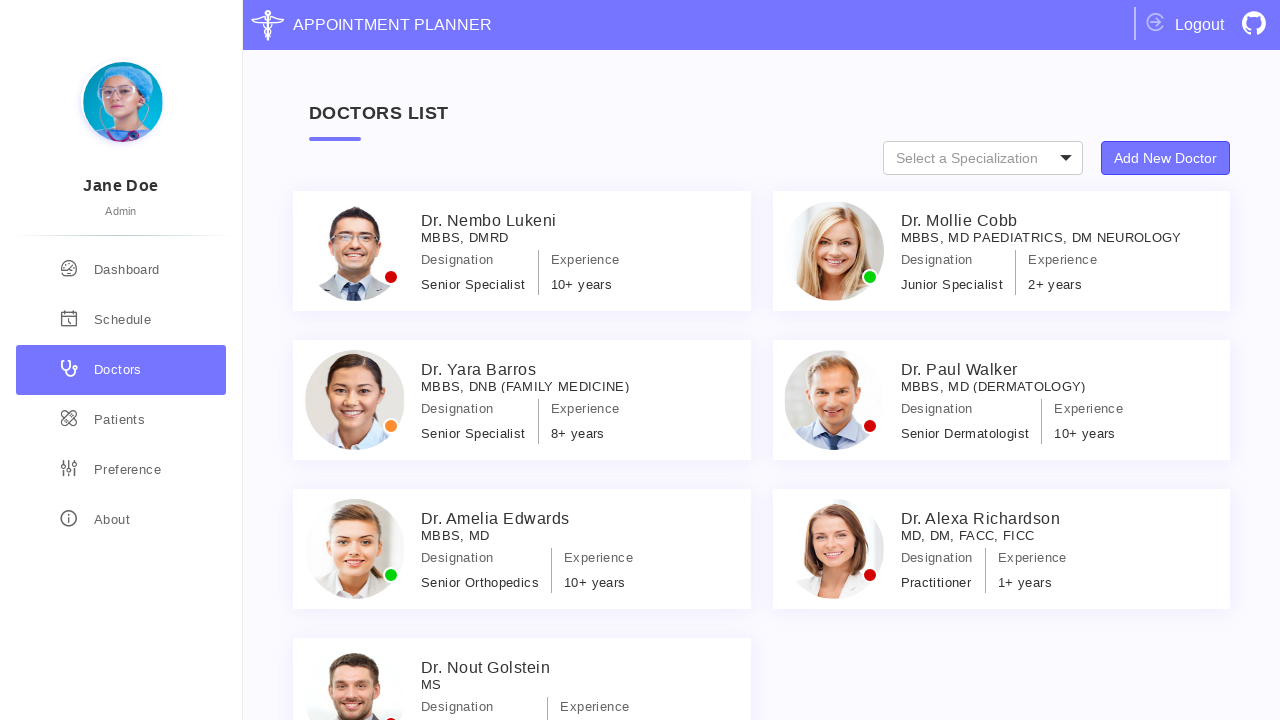

Clicked 'Add New Doctor' button at (1166, 158) on xpath=//button[text()='Add New Doctor']
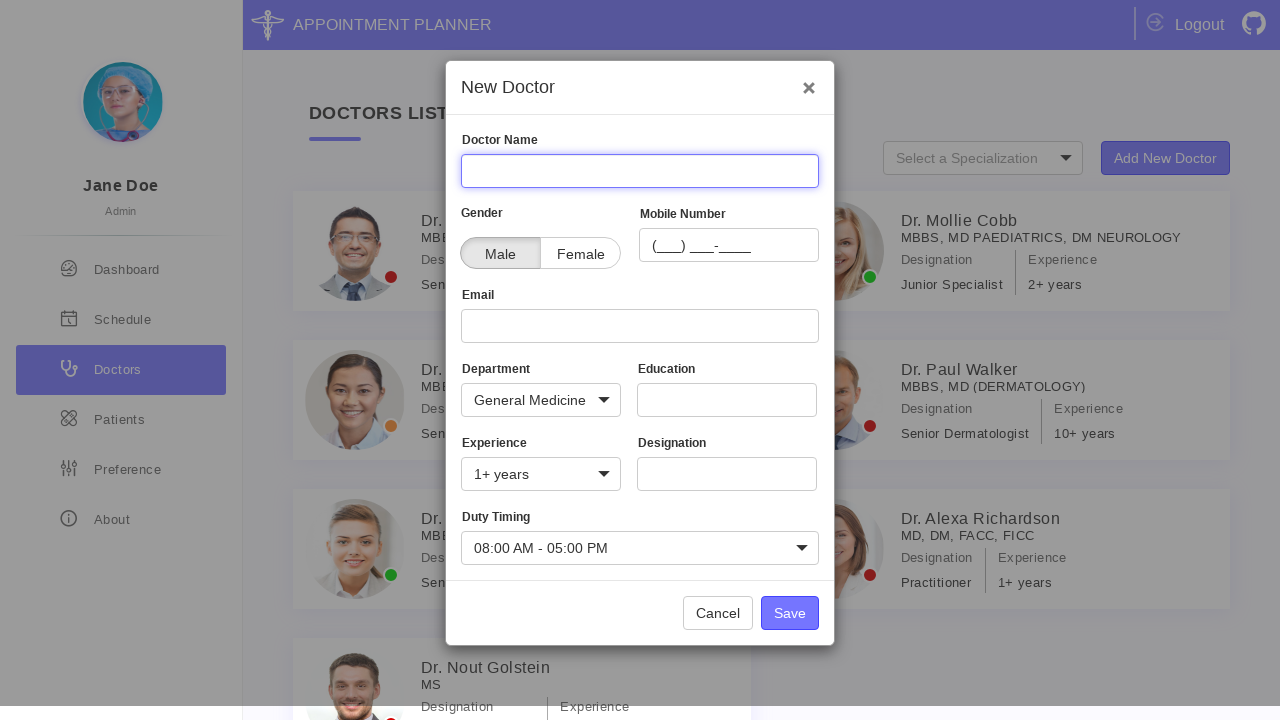

Add New Doctor dialog window displayed
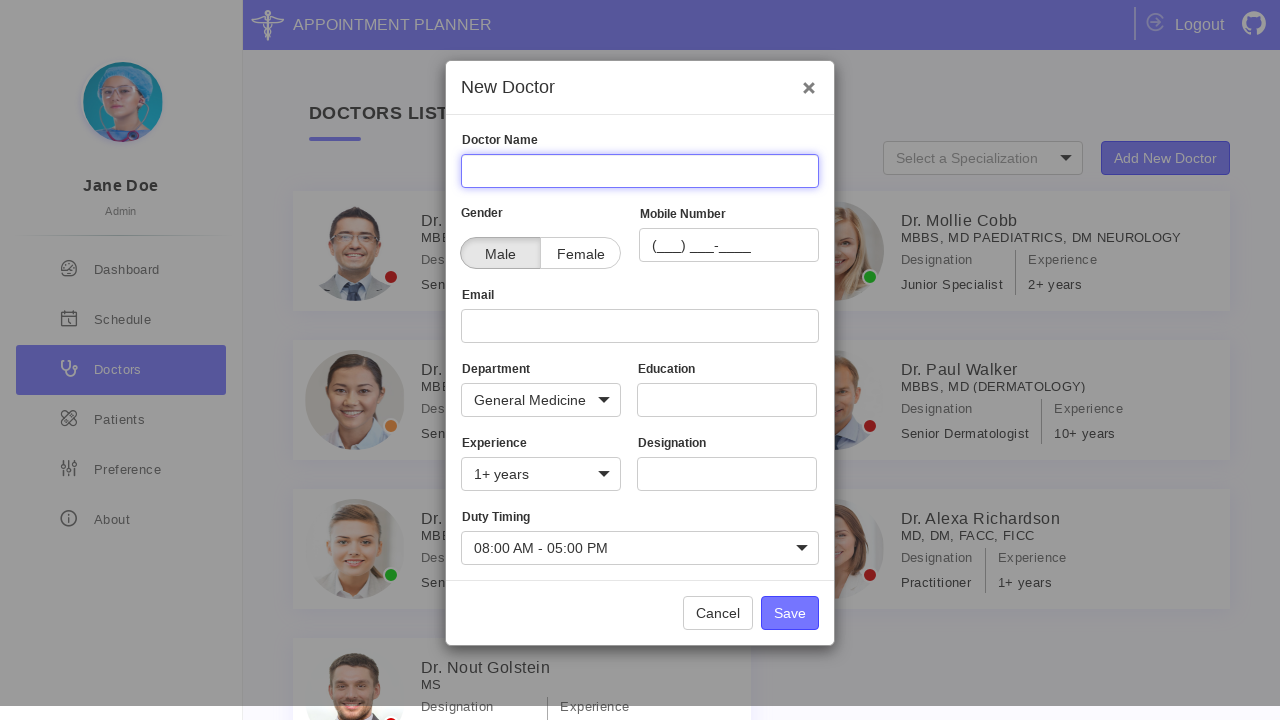

Closed the Add New Doctor dialog at (804, 81) on xpath=/html/body/div[2]/ejs-dialog/div[1]/button
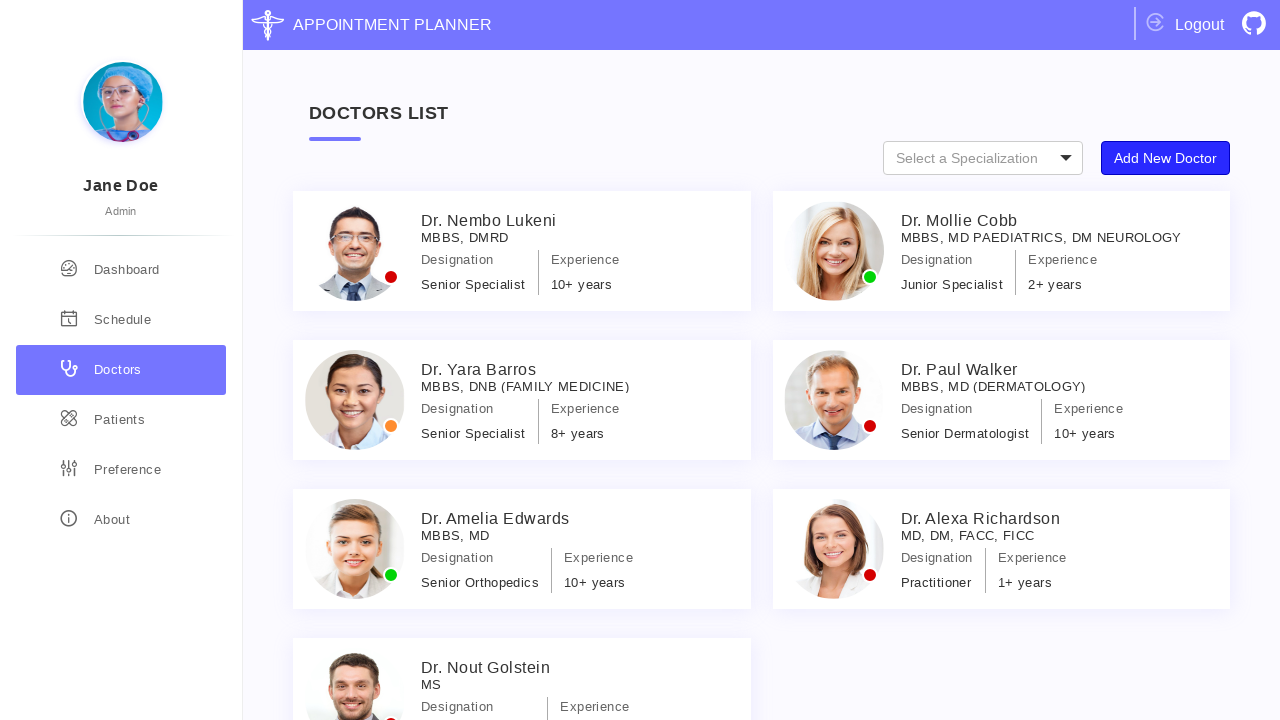

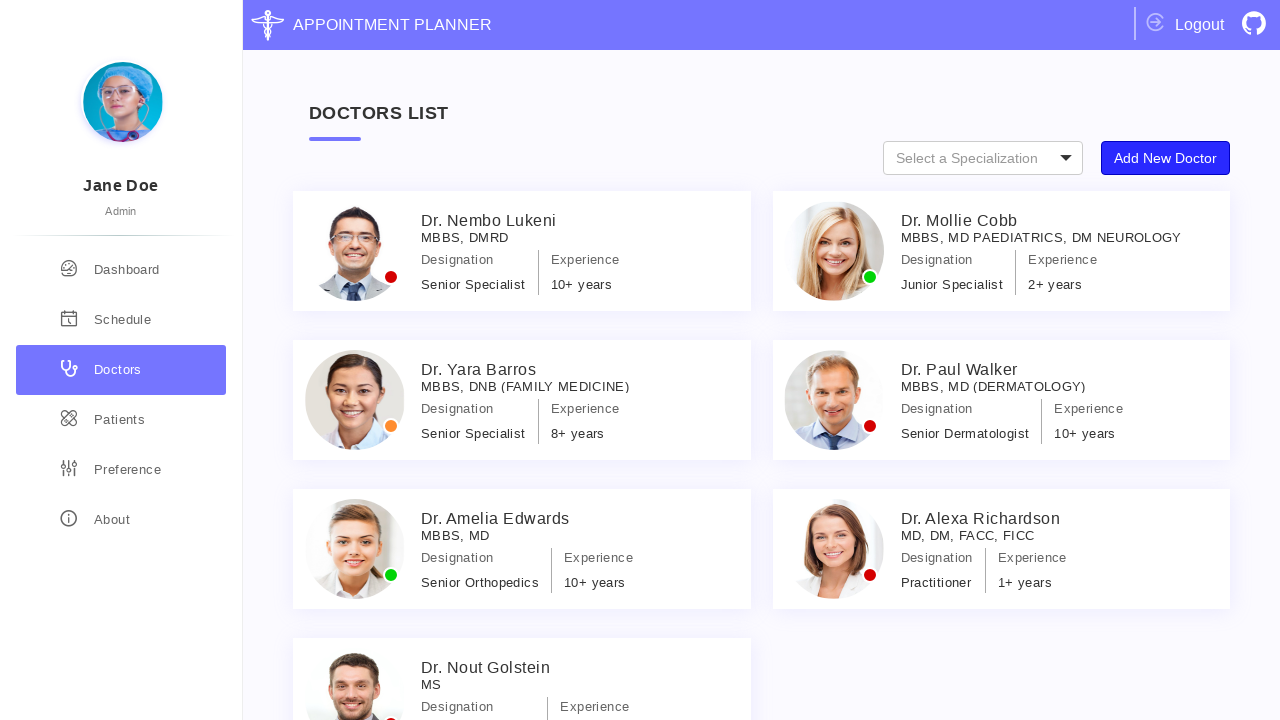